Tests login validation for a locked out user by entering credentials and verifying the locked out error message is displayed

Starting URL: https://www.saucedemo.com/

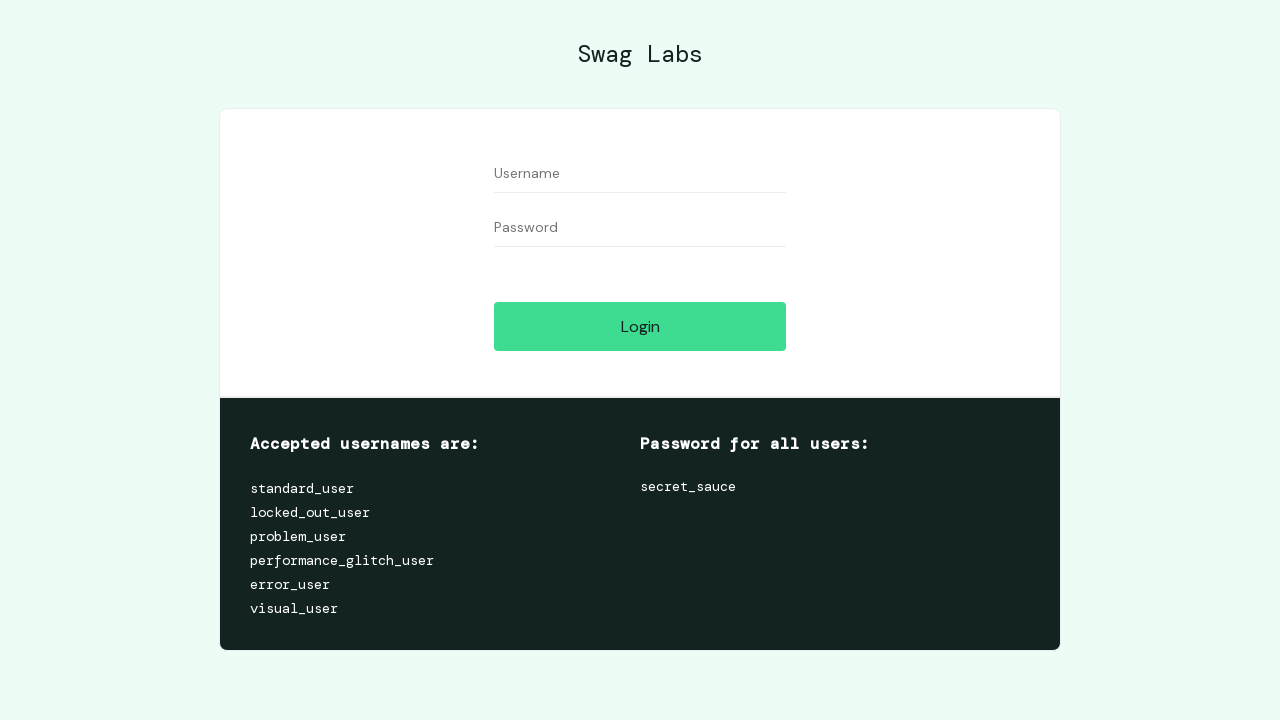

Username field is visible
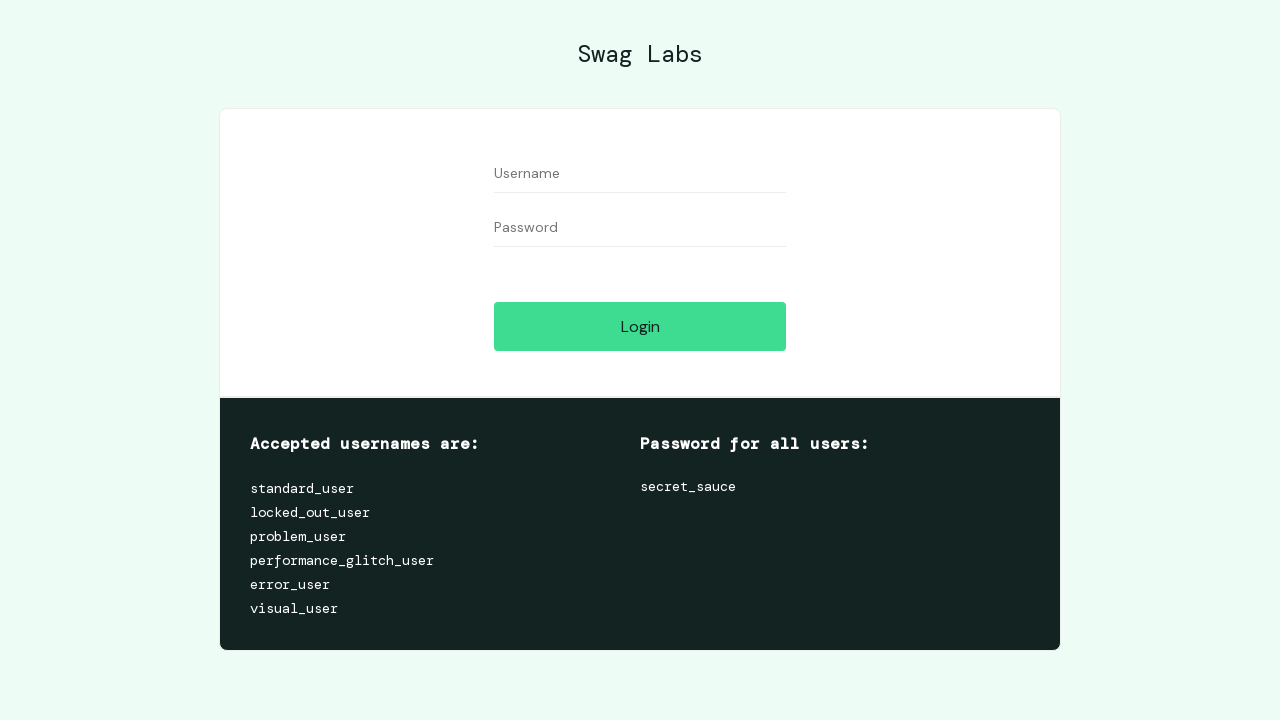

Password field is visible
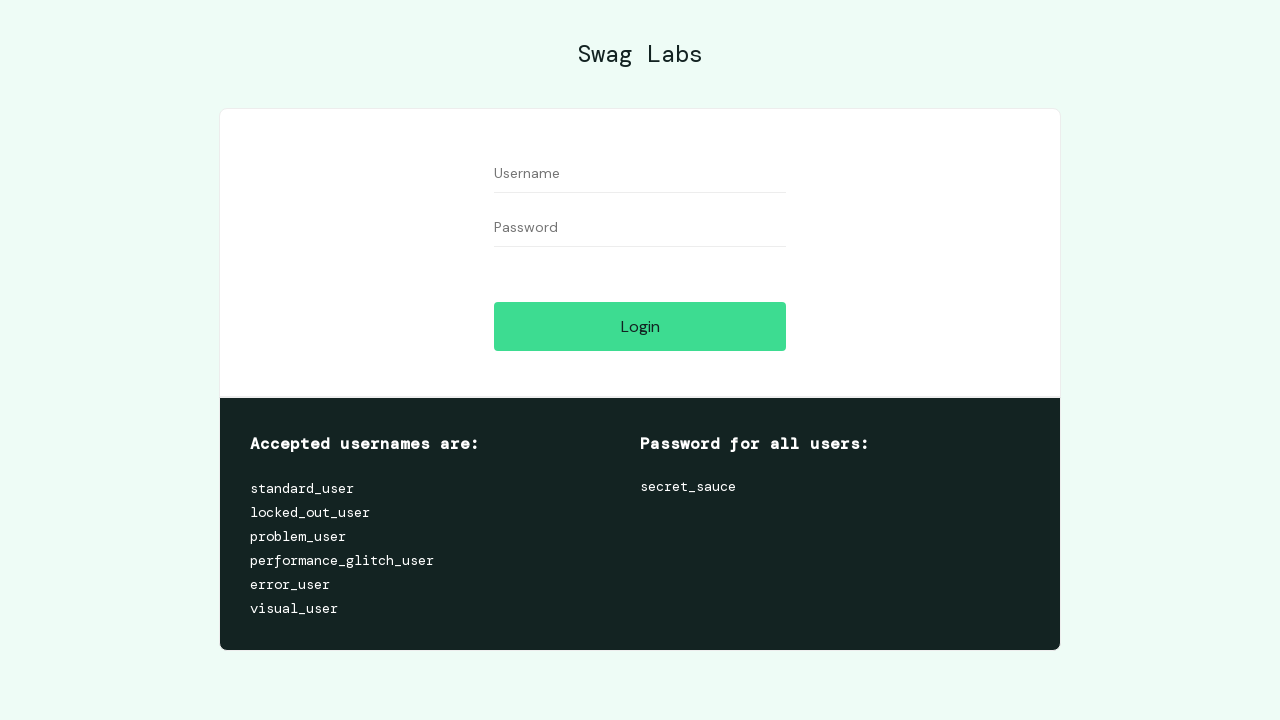

Filled username field with 'locked_out_user' on #user-name
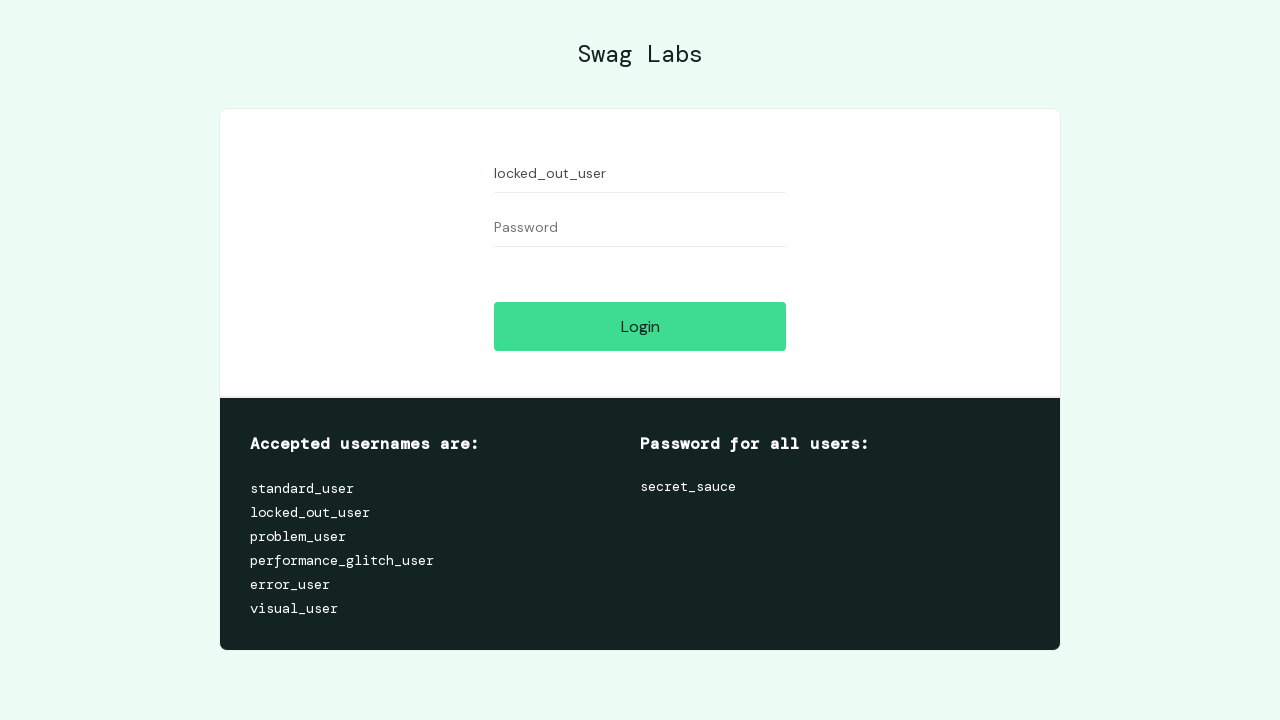

Filled password field with 'secret_sauce' on #password
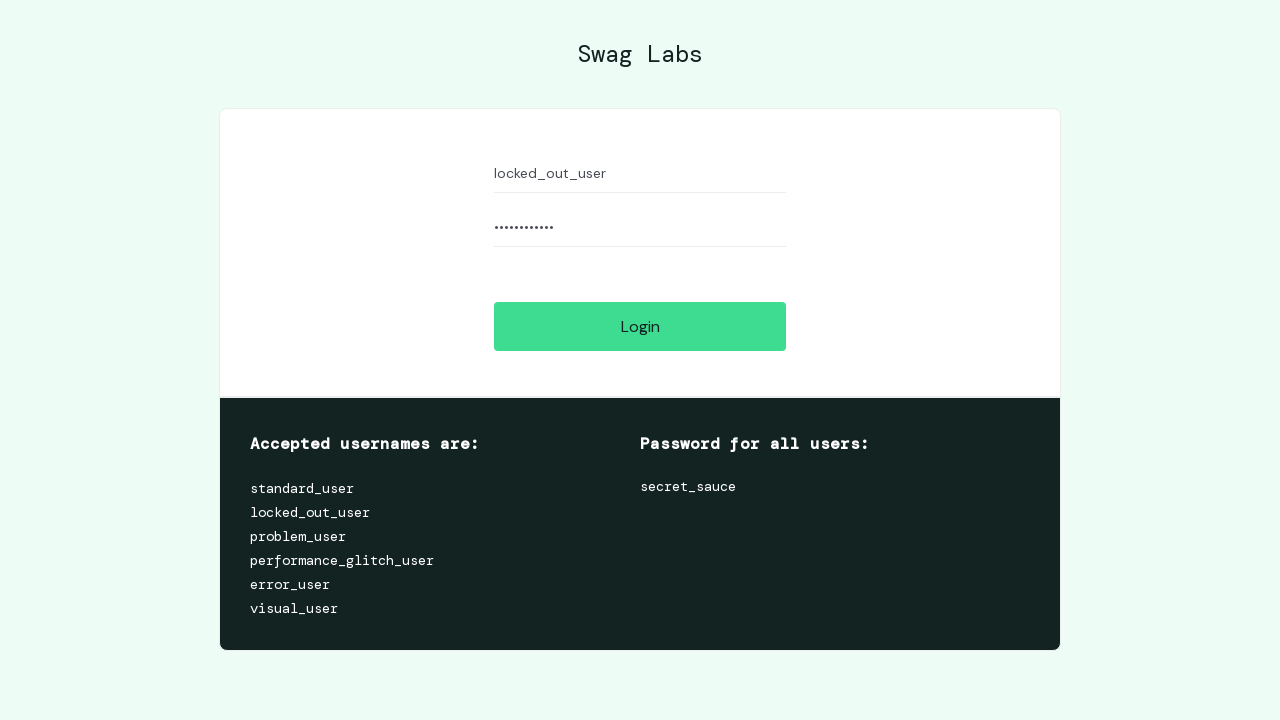

Clicked login button at (640, 326) on #login-button
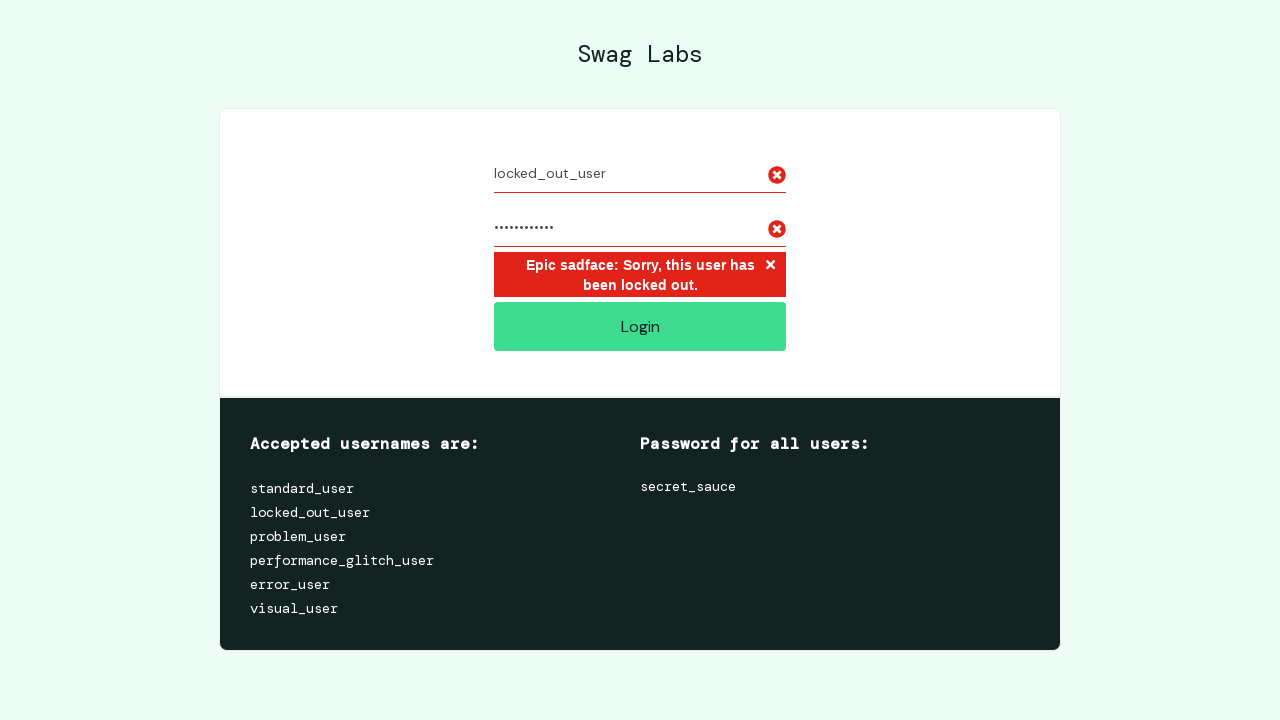

Located error message element
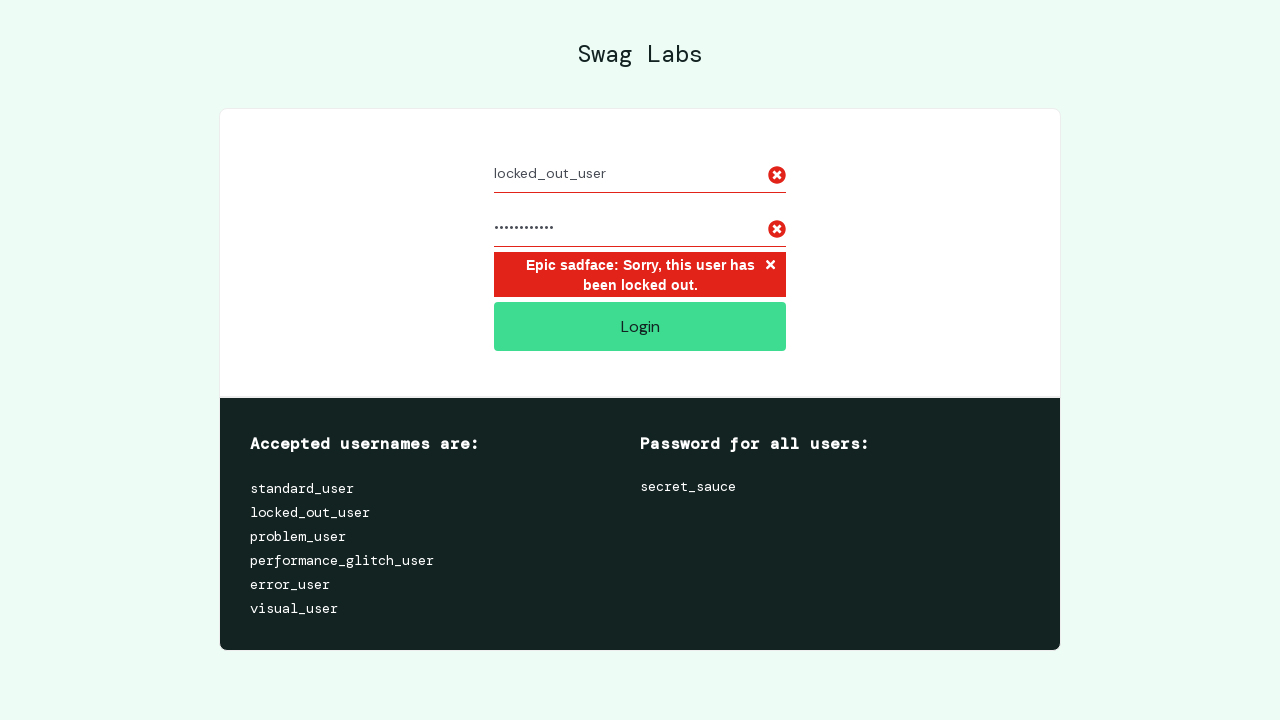

Error message appeared on screen
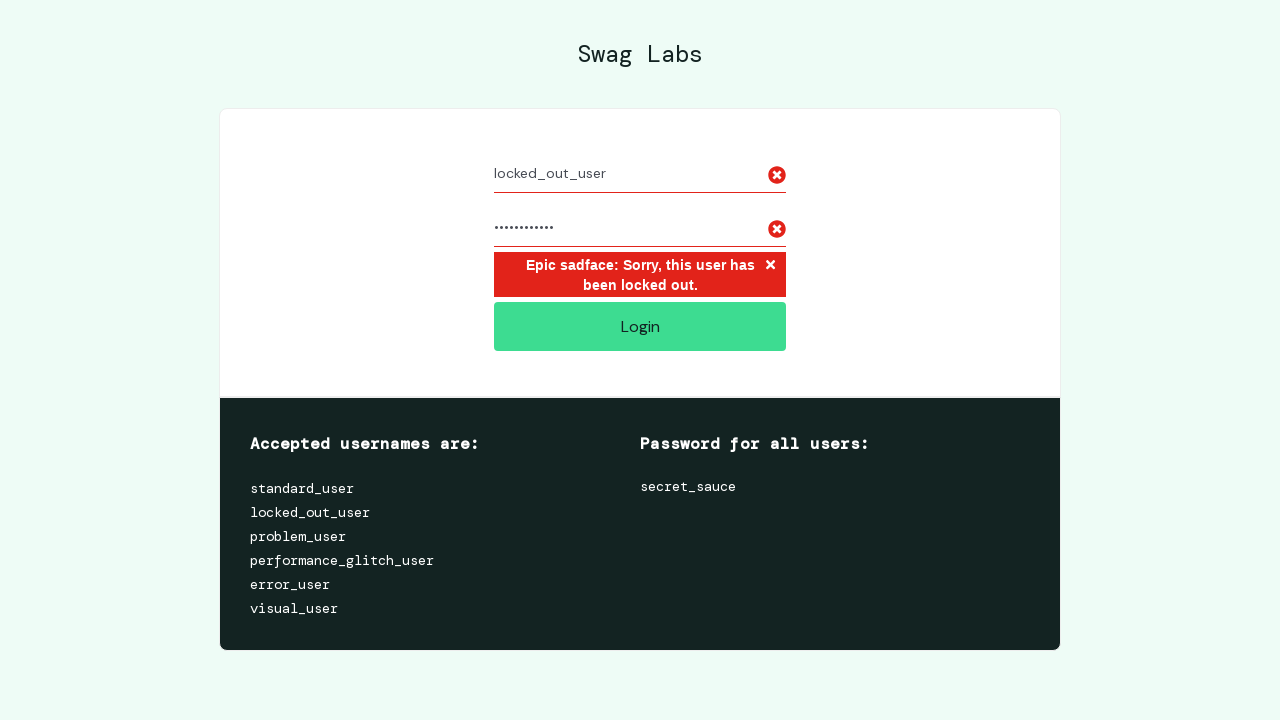

Verified locked out error message is displayed
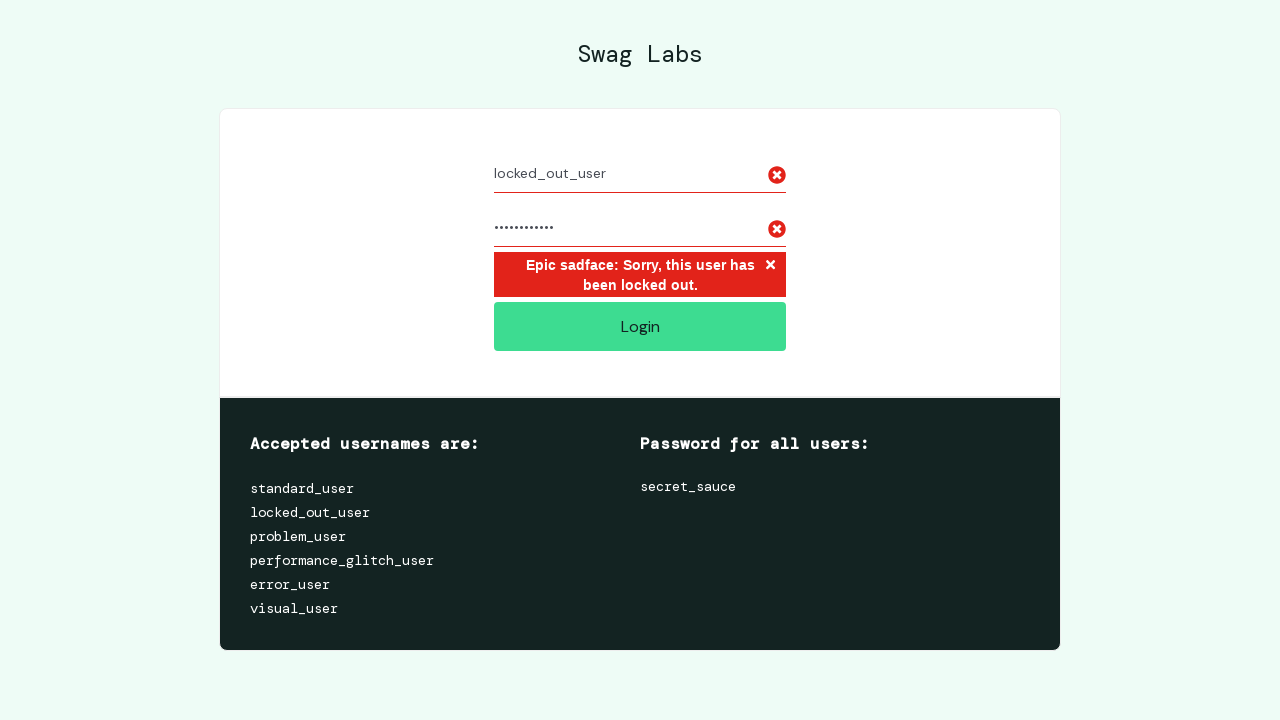

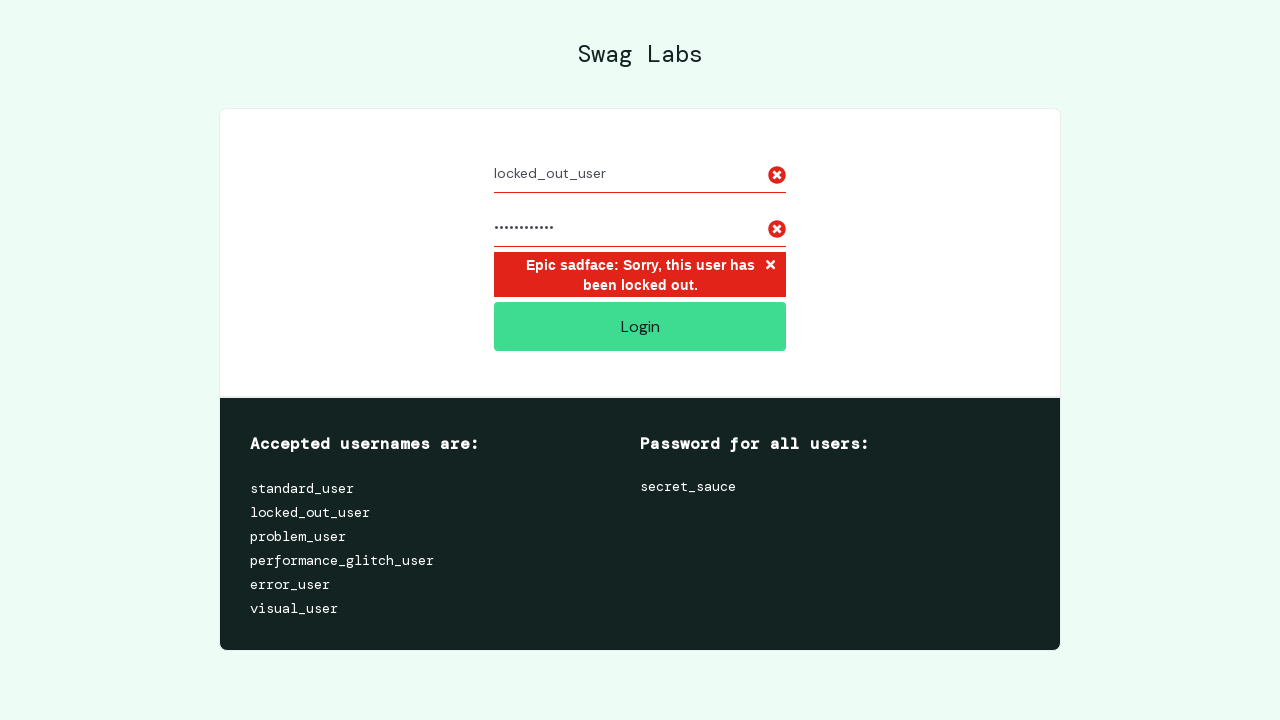